Tests checkbox selection for senior citizen discount and passenger count selection by clicking the increment button multiple times

Starting URL: https://rahulshettyacademy.com/dropdownsPractise/

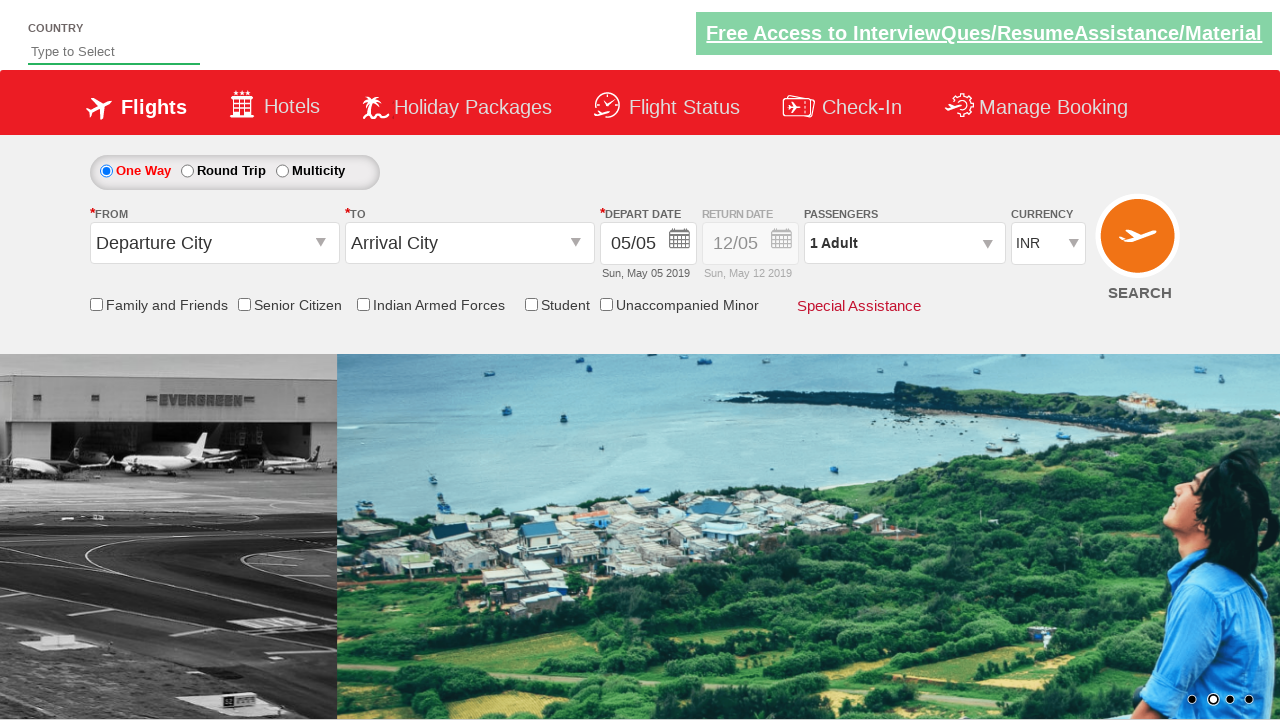

Verified senior citizen discount checkbox is initially unchecked
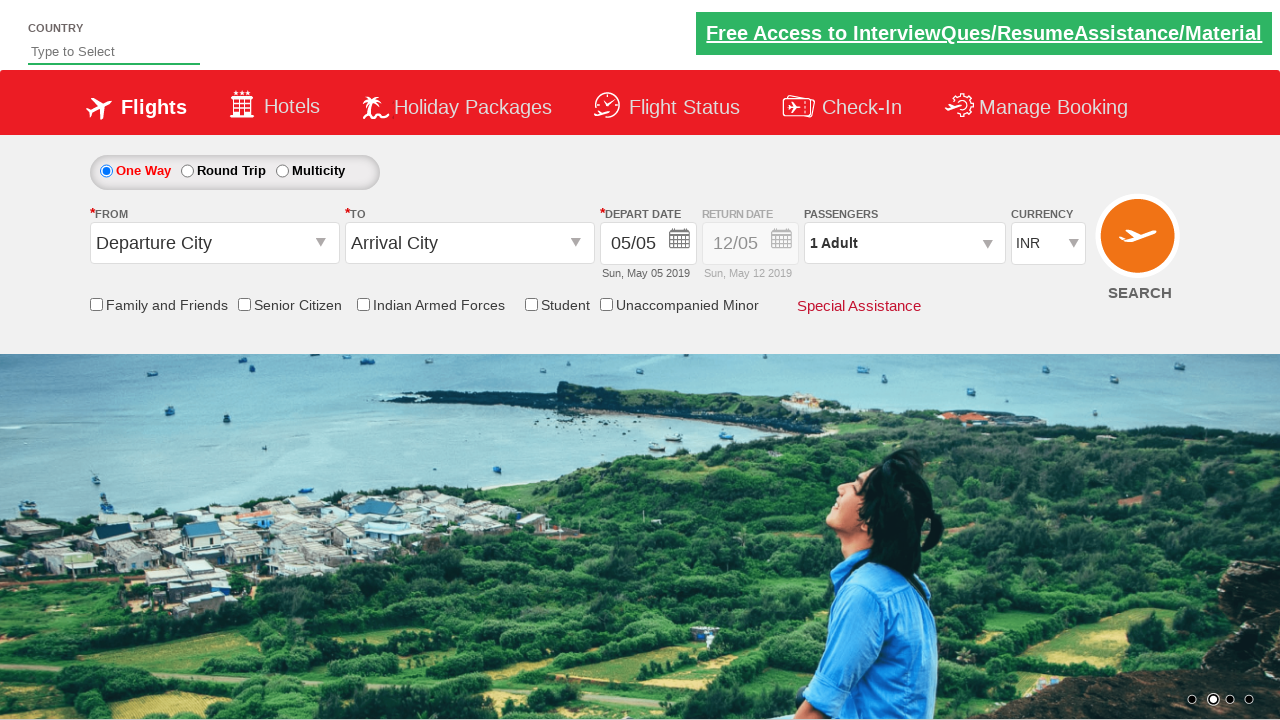

Clicked senior citizen discount checkbox at (244, 304) on input[id*='SeniorCitizenDiscount']
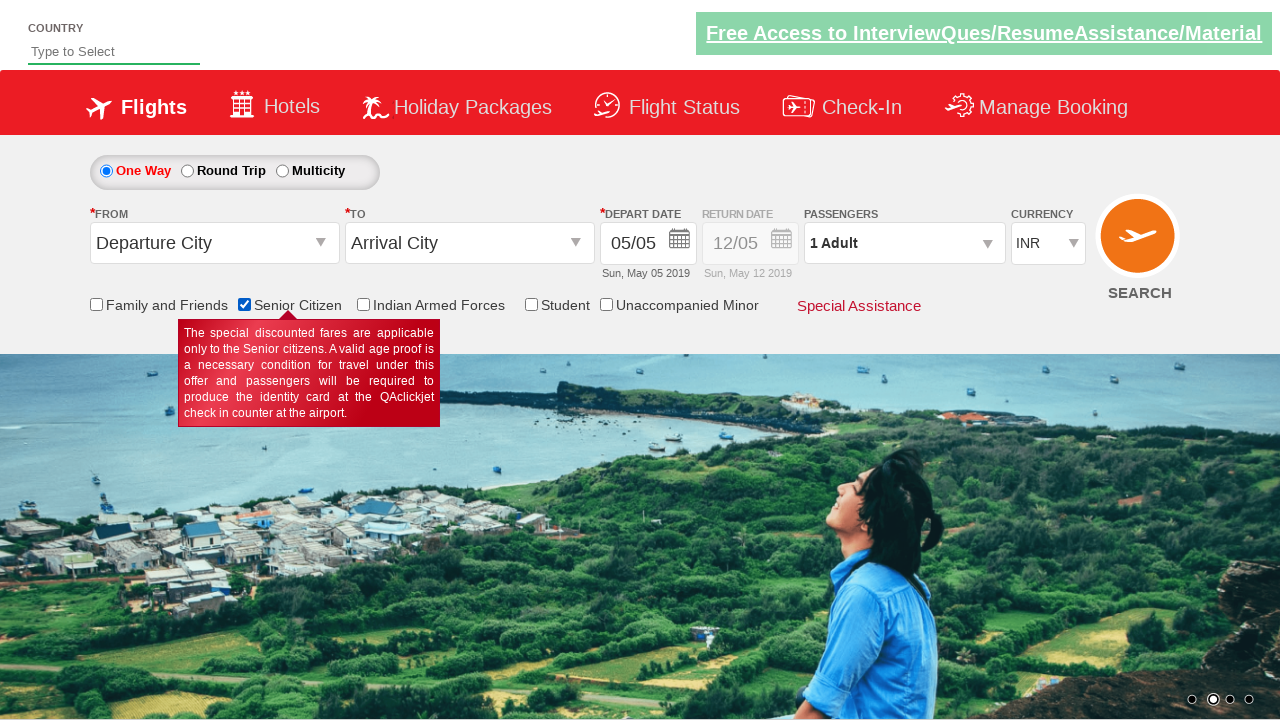

Verified senior citizen discount checkbox is now checked
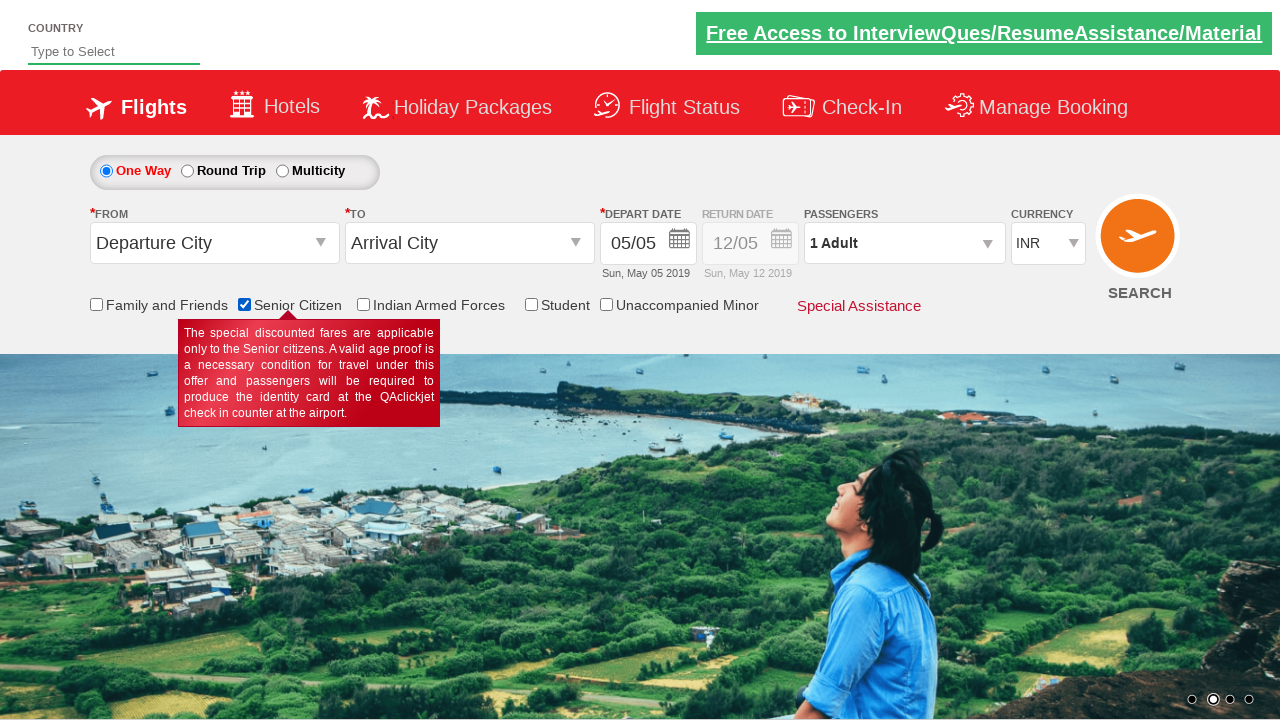

Clicked on passenger info dropdown at (904, 243) on div[id='divpaxinfo']
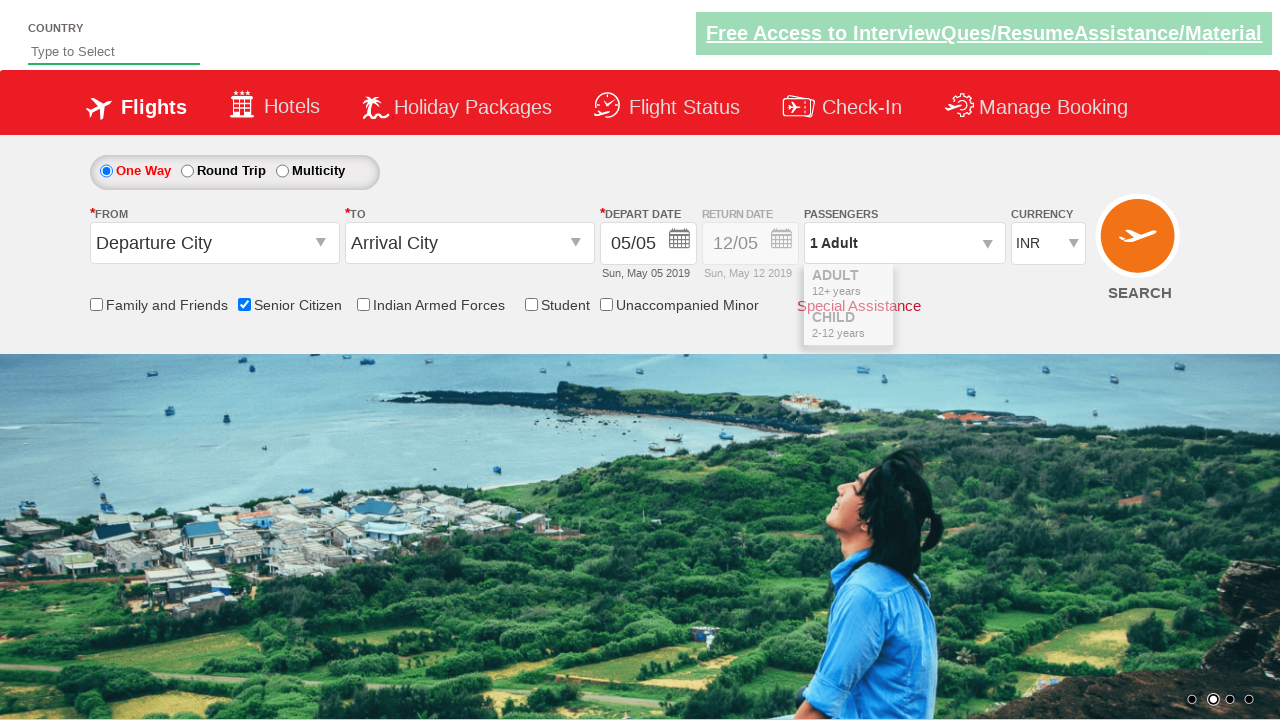

Waited for dropdown to become interactive
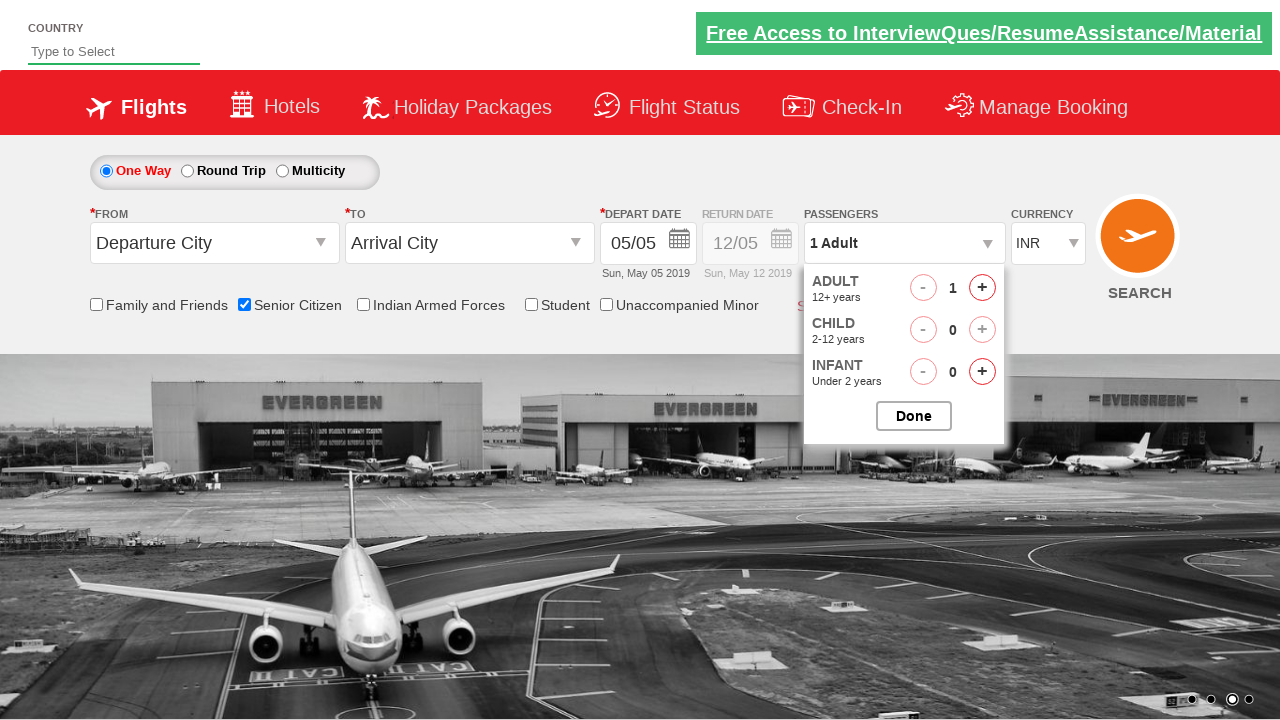

Clicked increment adult button (click 1 of 4) at (982, 288) on span[id='hrefIncAdt']
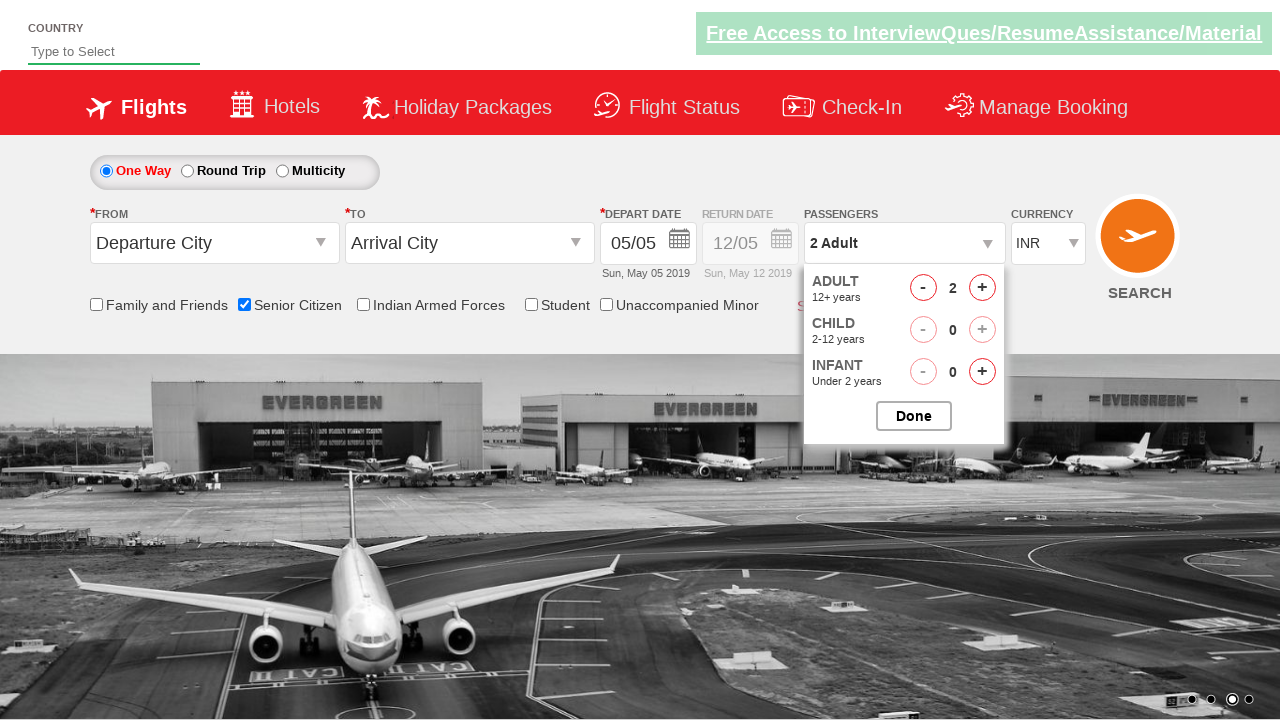

Clicked increment adult button (click 2 of 4) at (982, 288) on span[id='hrefIncAdt']
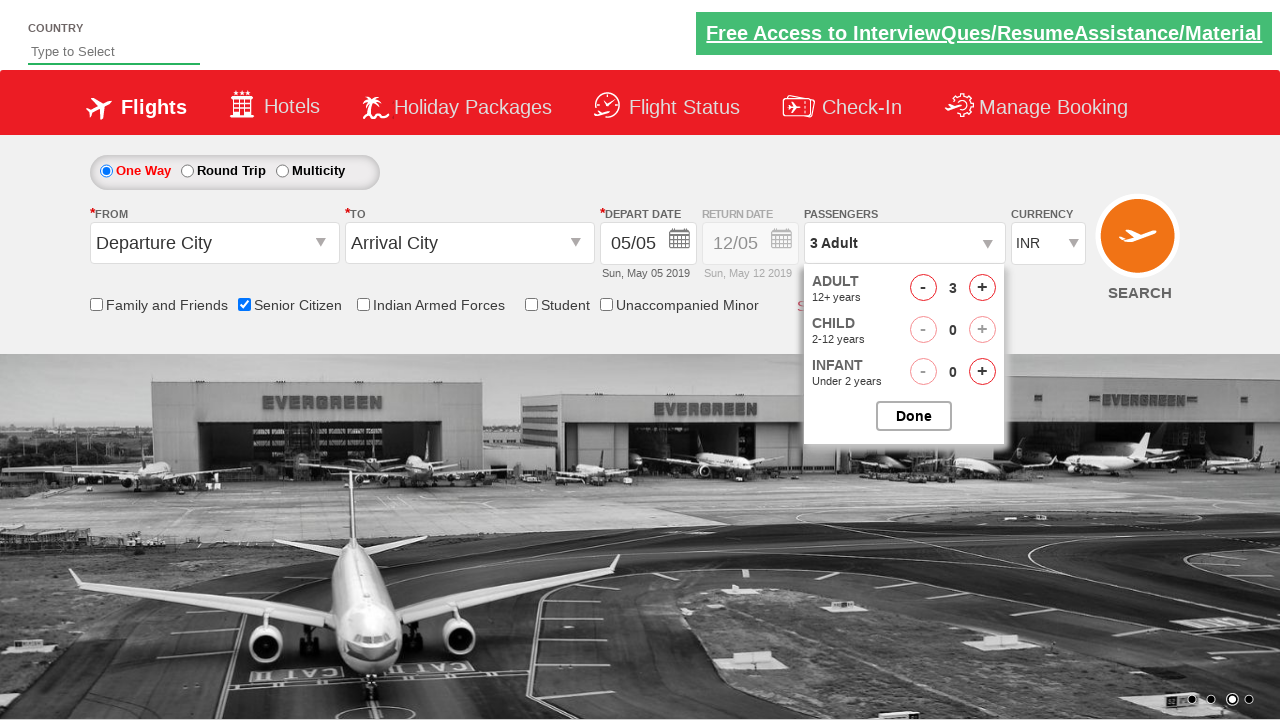

Clicked increment adult button (click 3 of 4) at (982, 288) on span[id='hrefIncAdt']
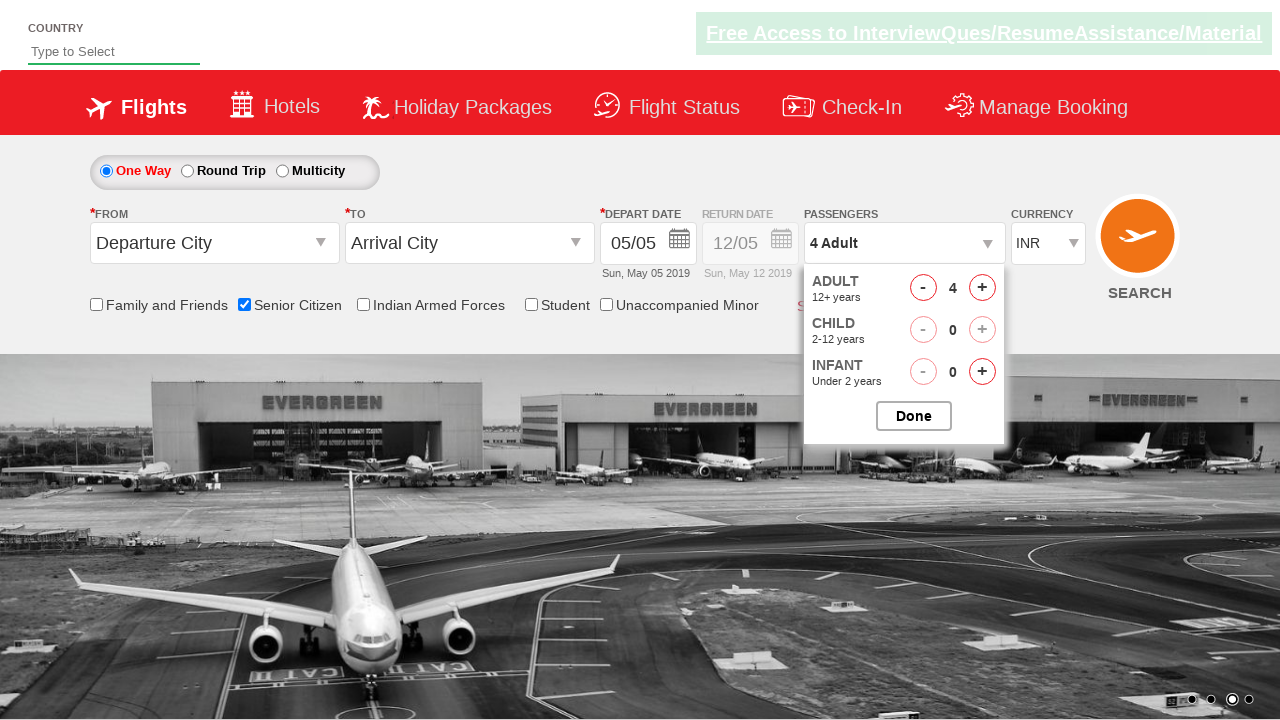

Clicked increment adult button (click 4 of 4) at (982, 288) on span[id='hrefIncAdt']
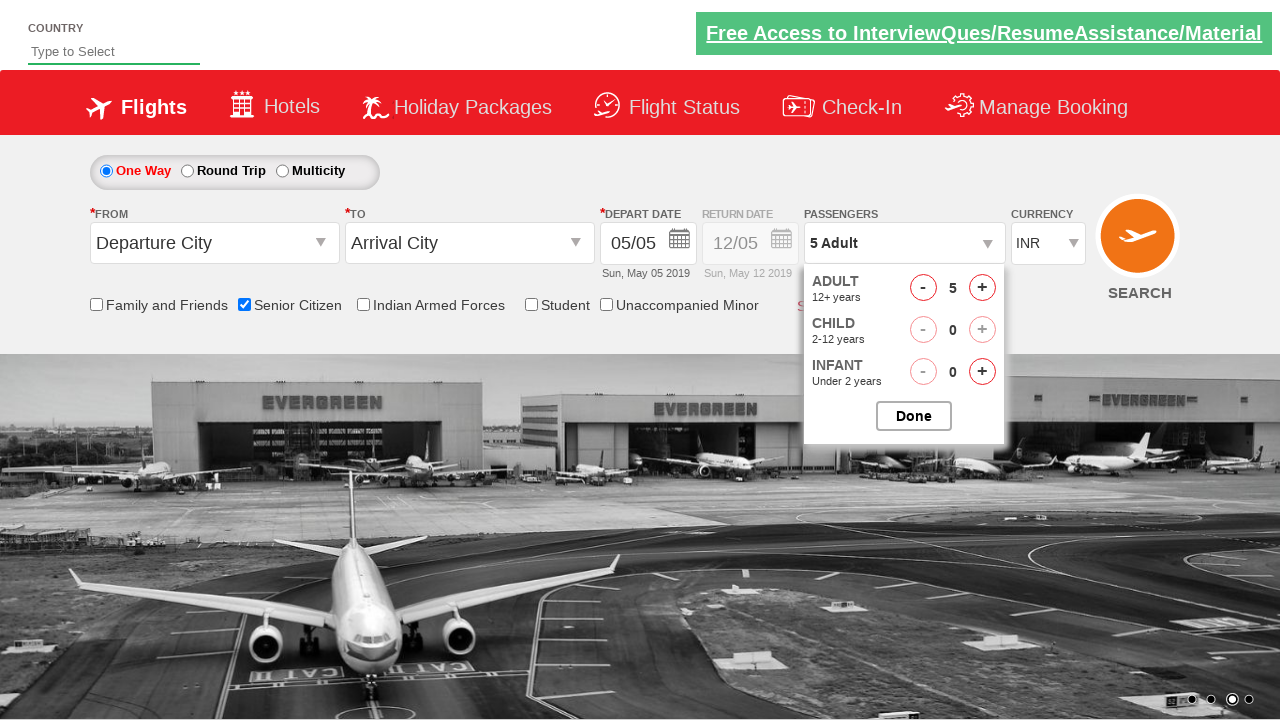

Verified passenger count displays '5 Adult'
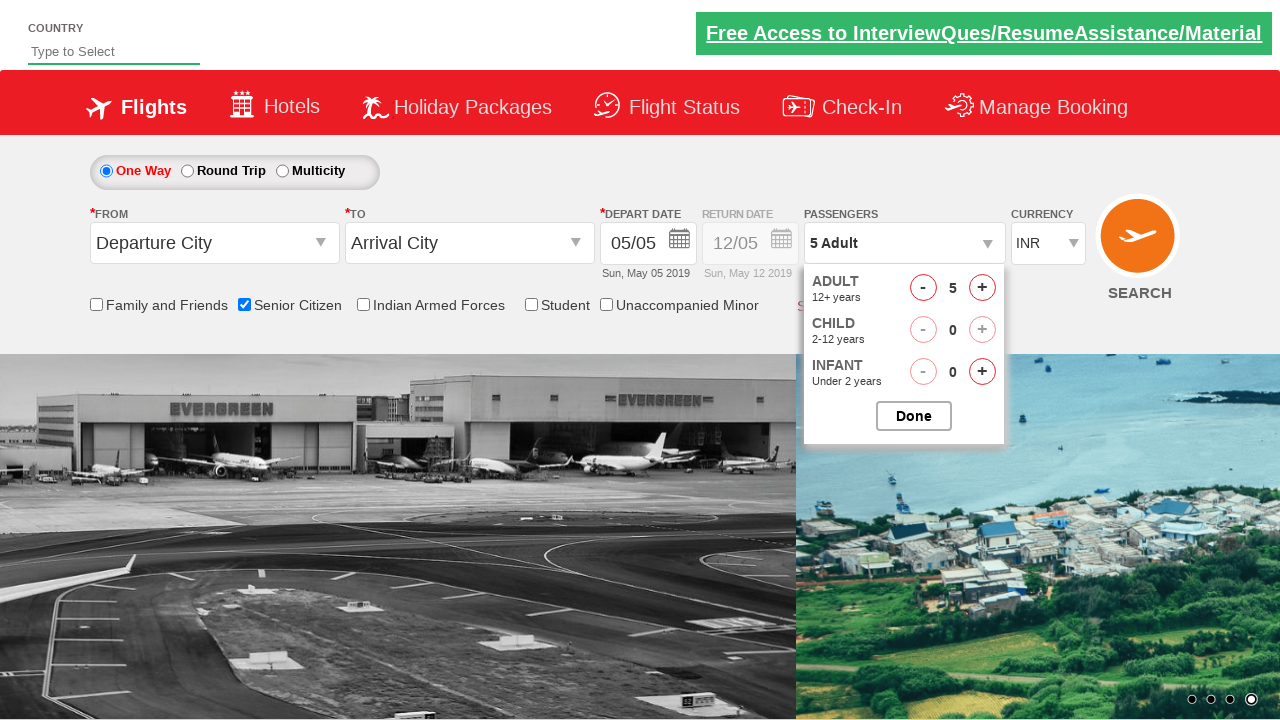

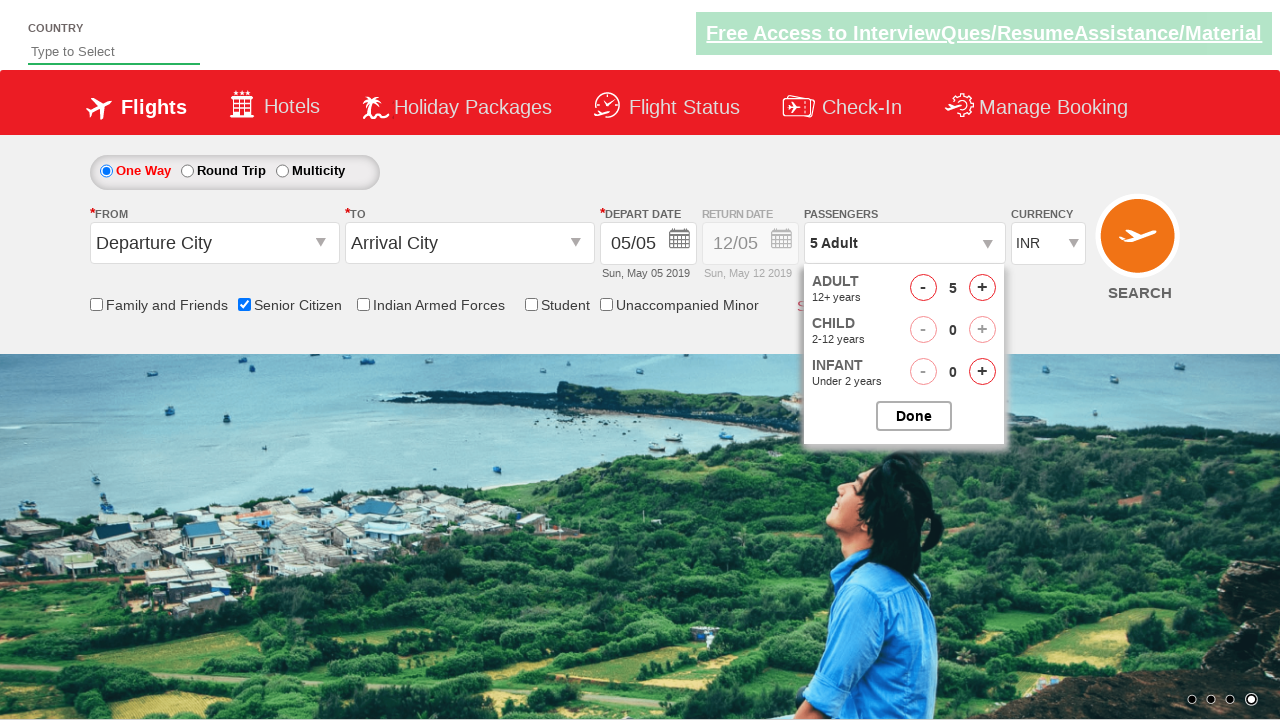